Navigates to SHEIN USA website and verifies that the page loads correctly by checking the URL and title

Starting URL: https://us.shein.com

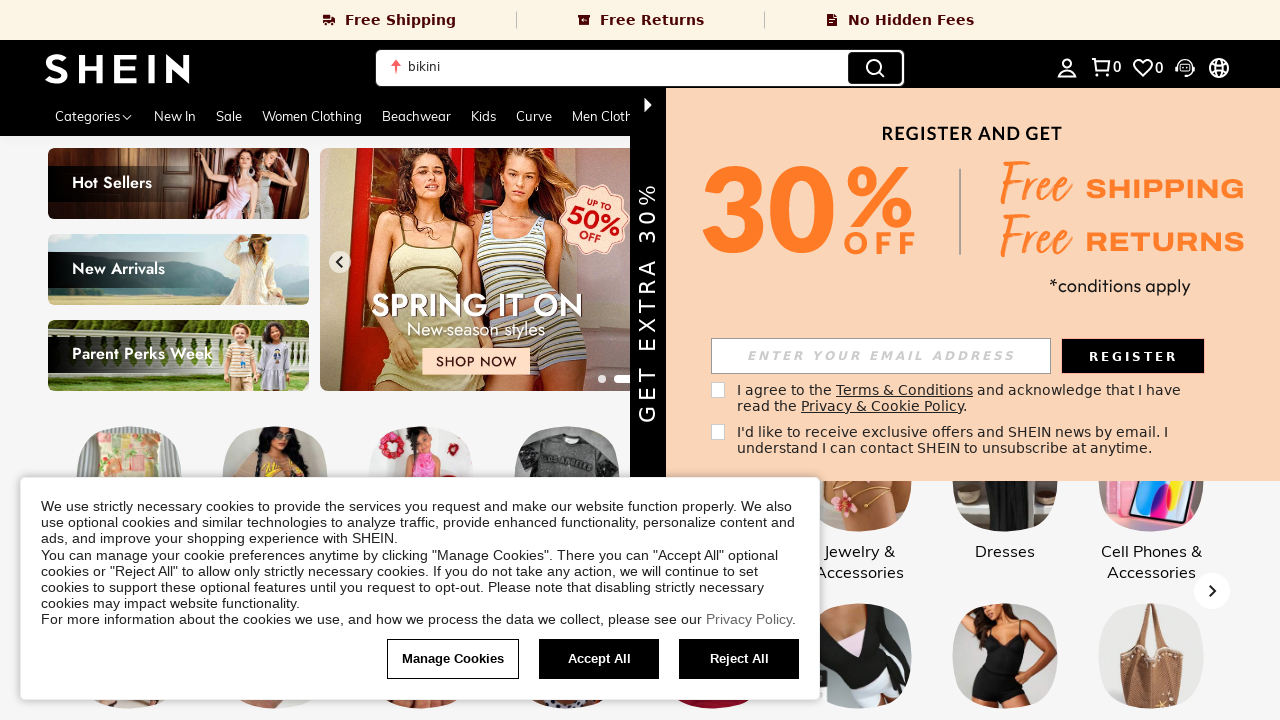

Retrieved current page URL
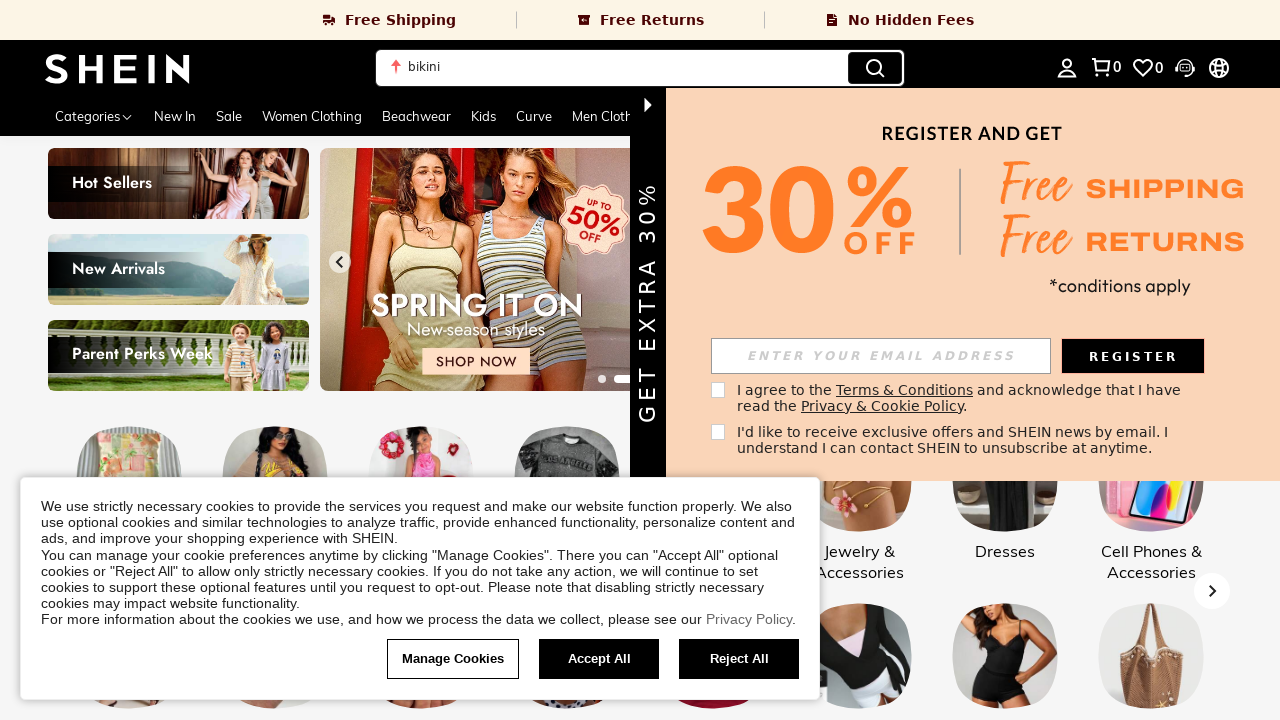

Retrieved page title
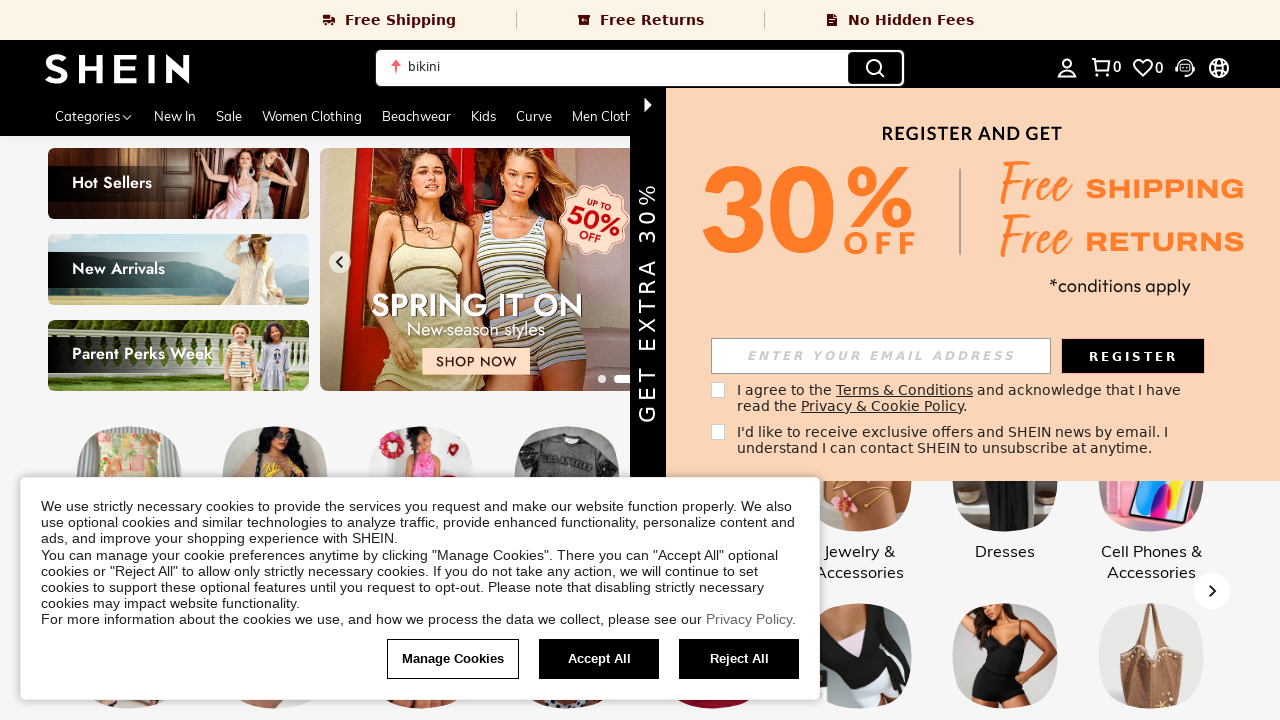

Verified URL matches expected SHEIN USA homepage URL
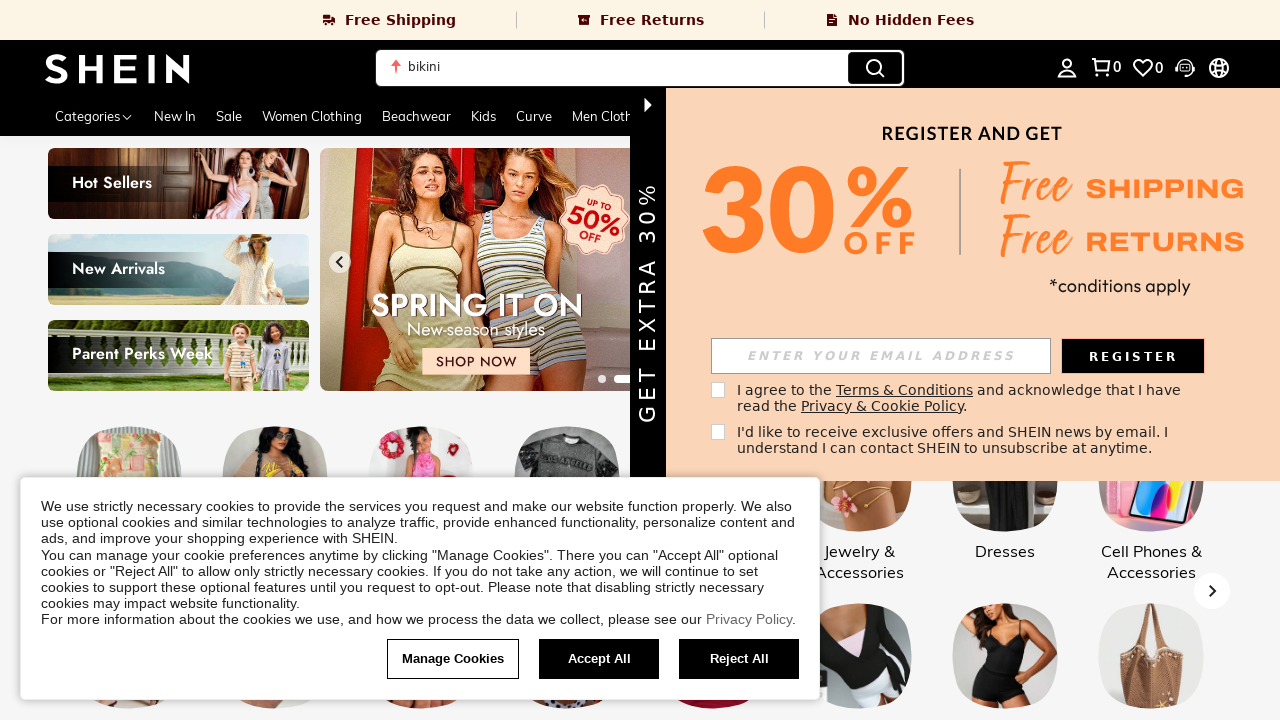

Verified page title contains 'SHEIN'
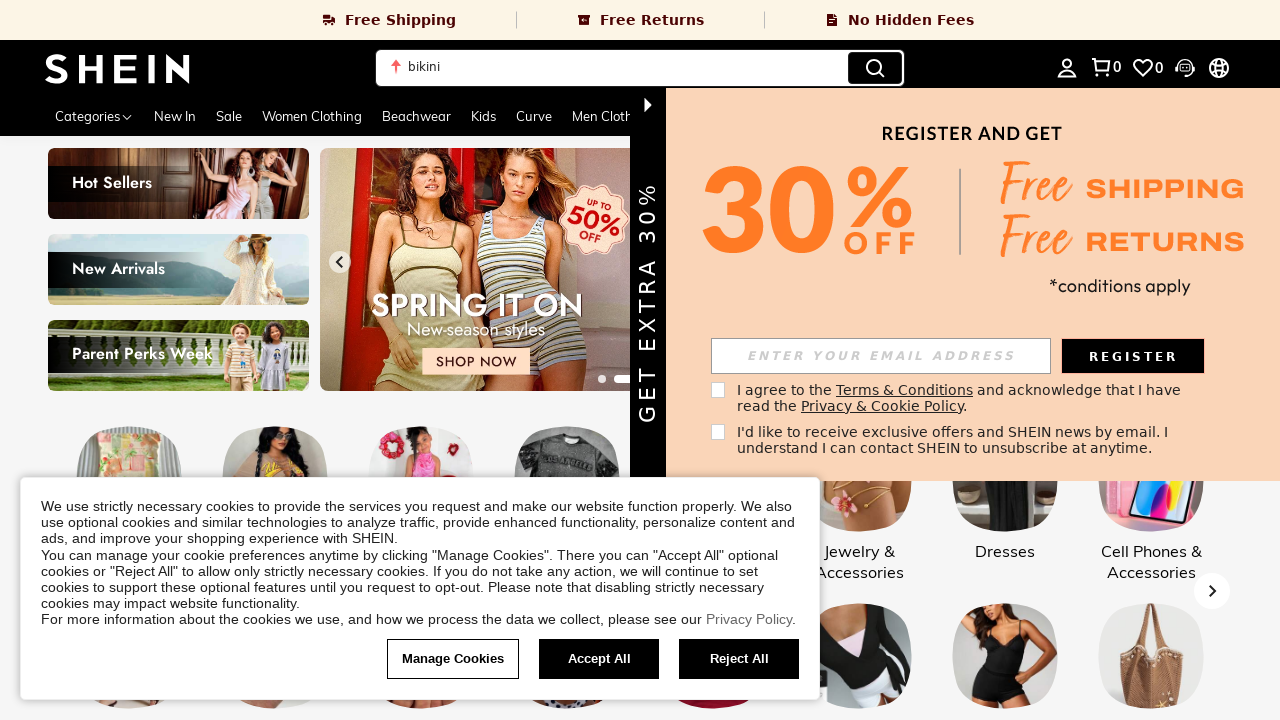

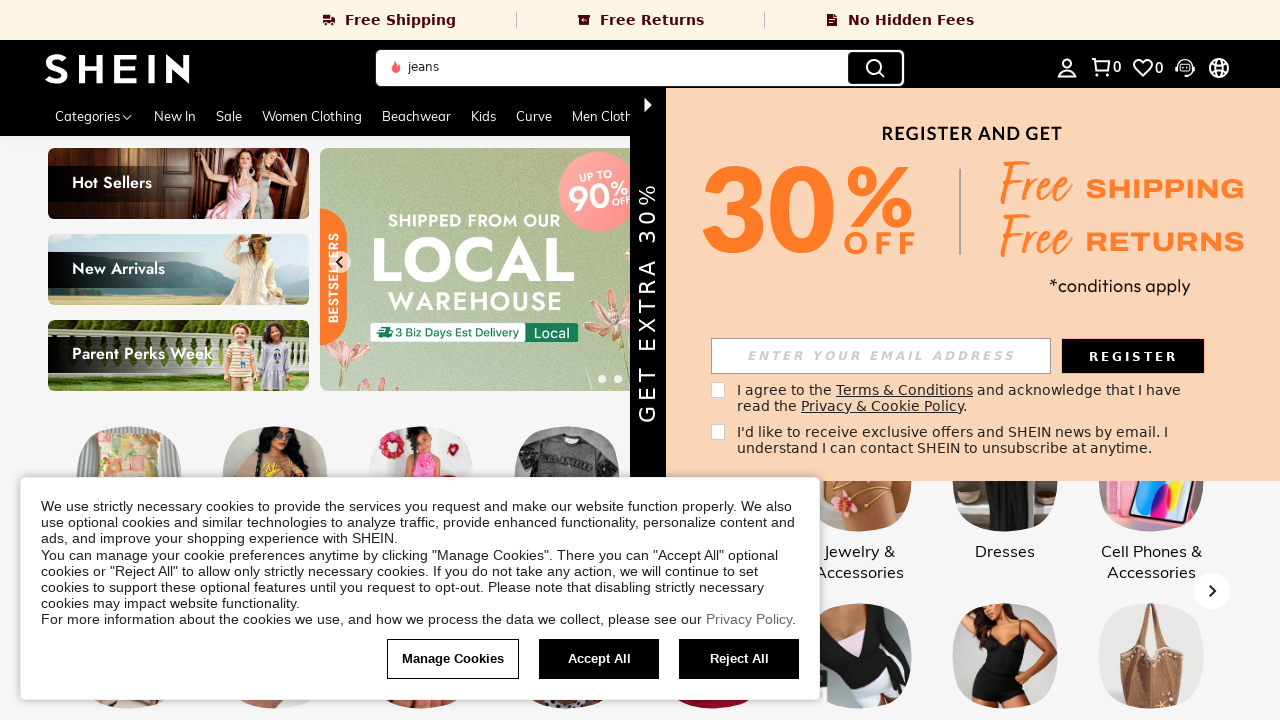